Navigates to the Time and Date world clock page, scrolls down to the city table, and verifies that the first city entry is displayed in the table.

Starting URL: https://www.timeanddate.com/worldclock/

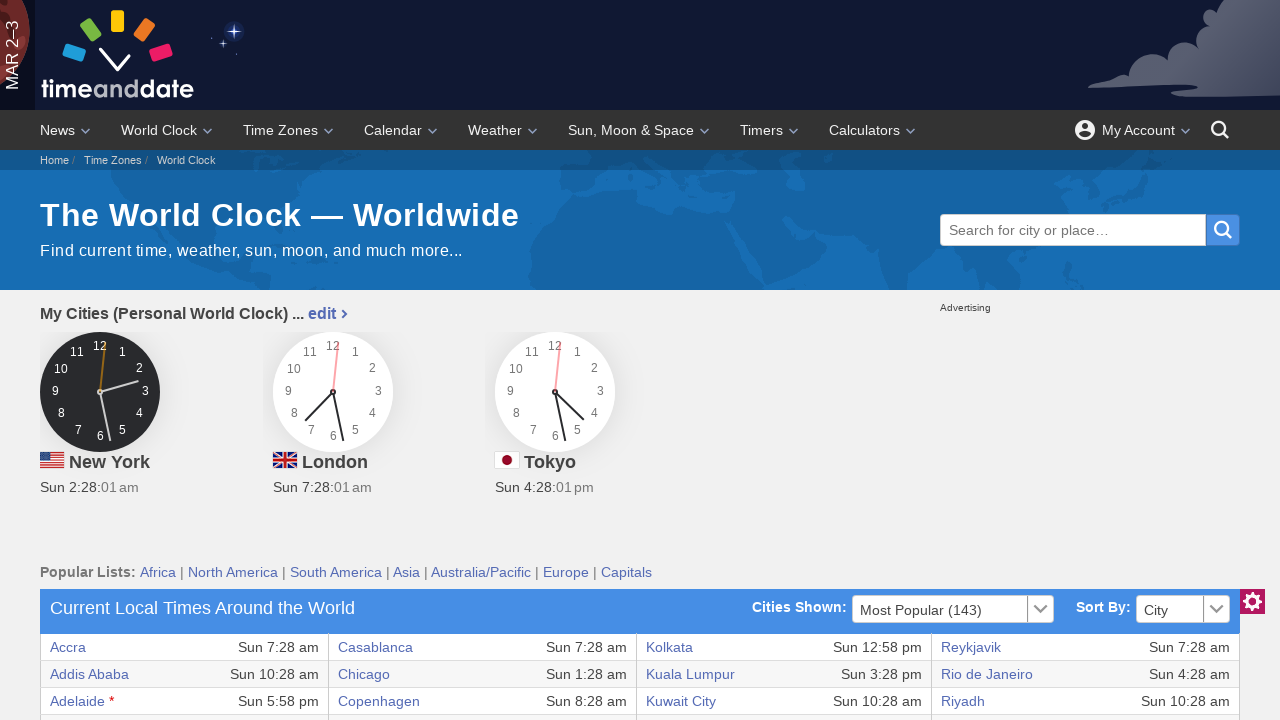

Scrolled down to reveal the city table
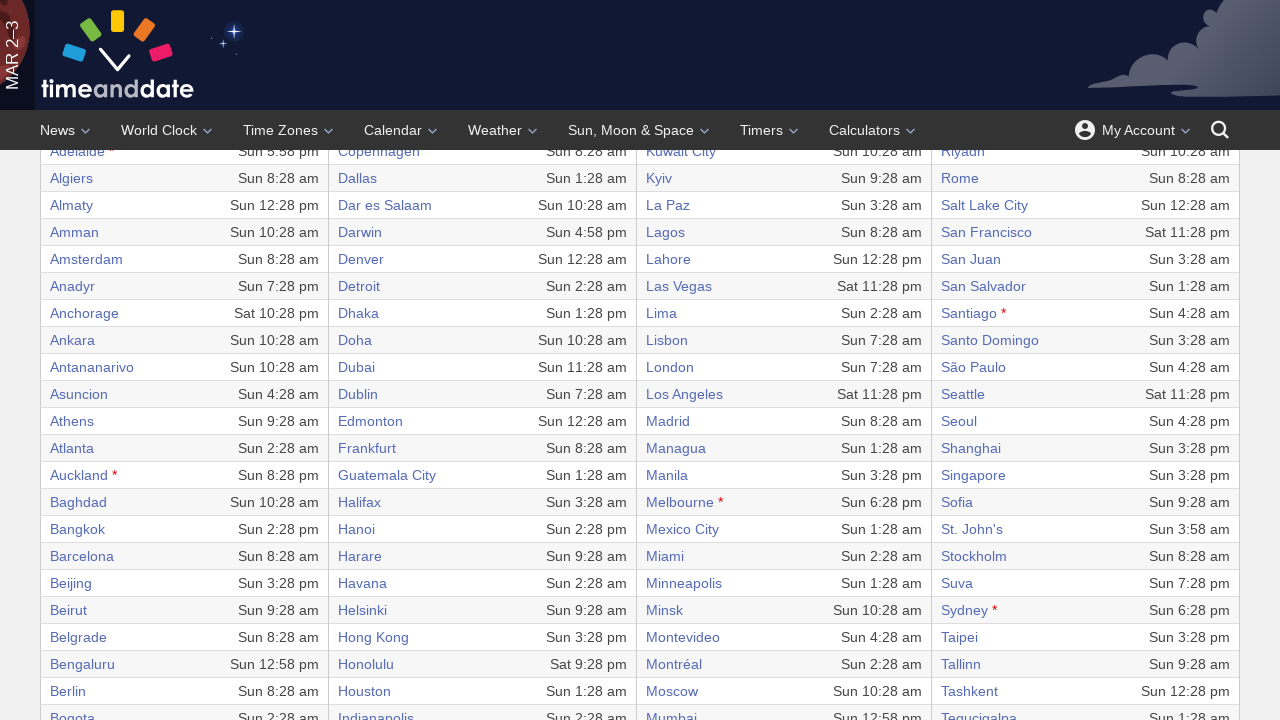

Verified first city entry is visible in the table
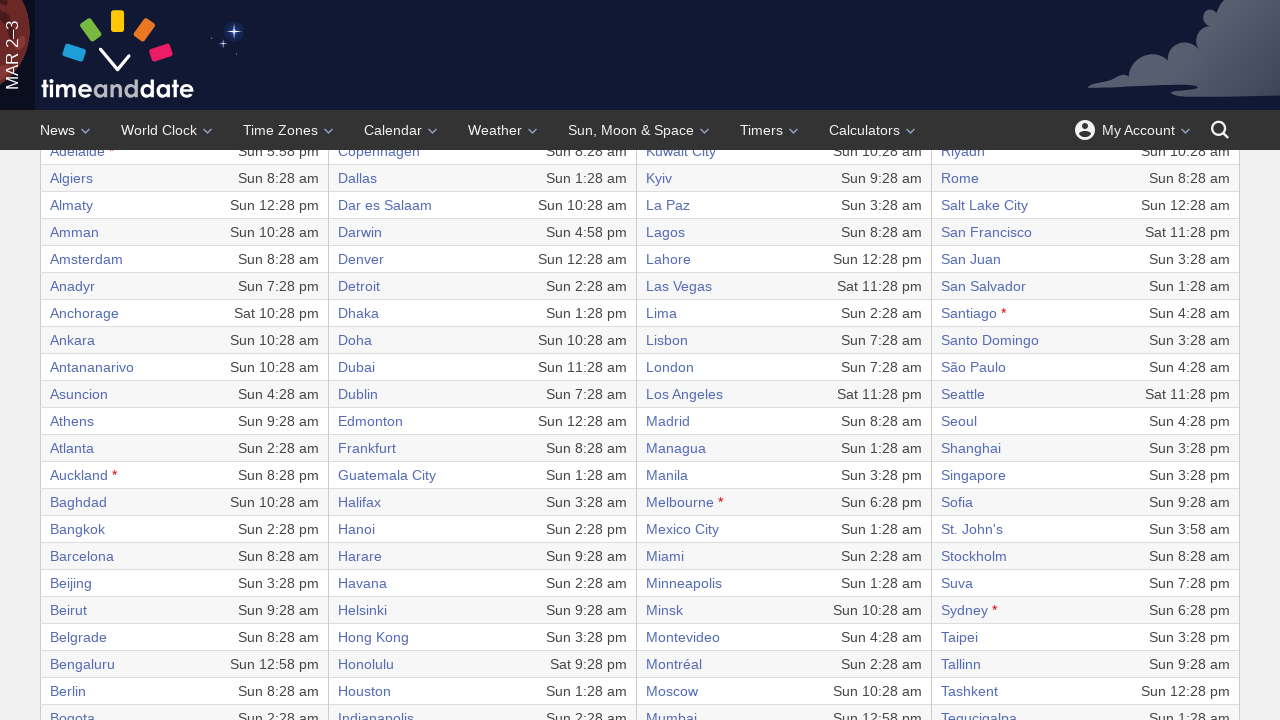

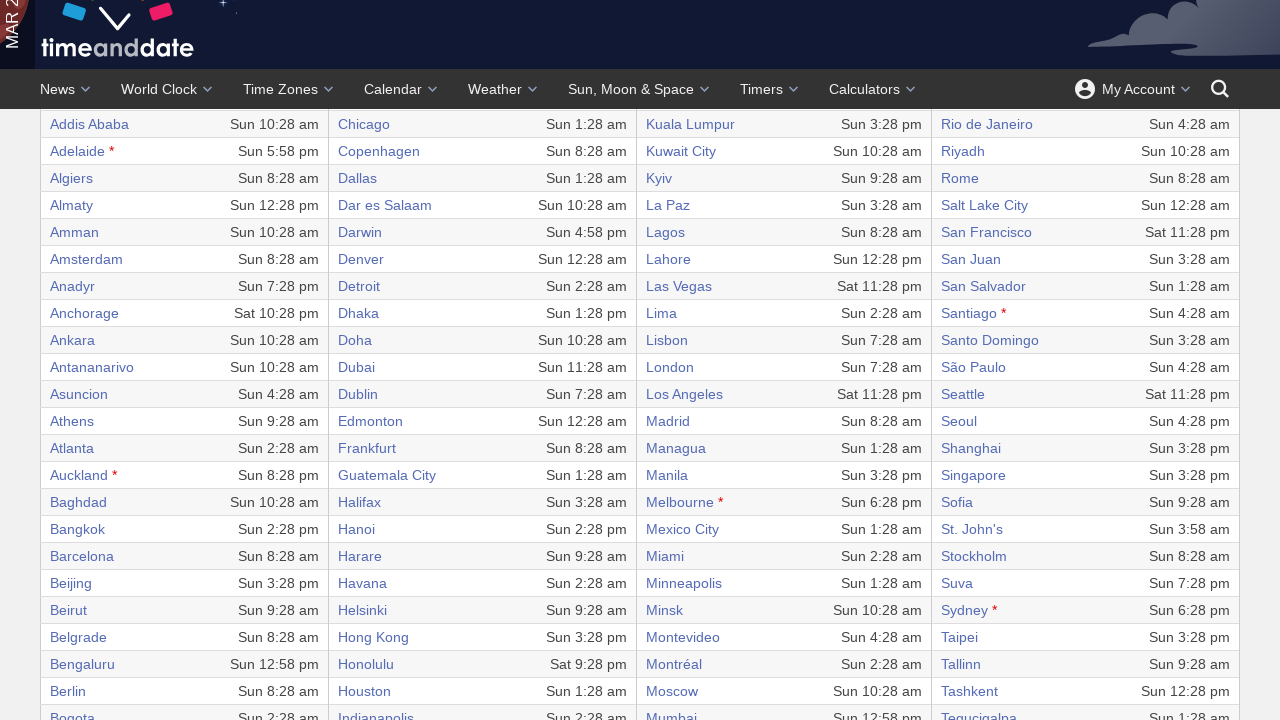